Tests JavaScript prompt alert handling by clicking the prompt button, entering text into the alert, and accepting it

Starting URL: https://the-internet.herokuapp.com/javascript_alerts

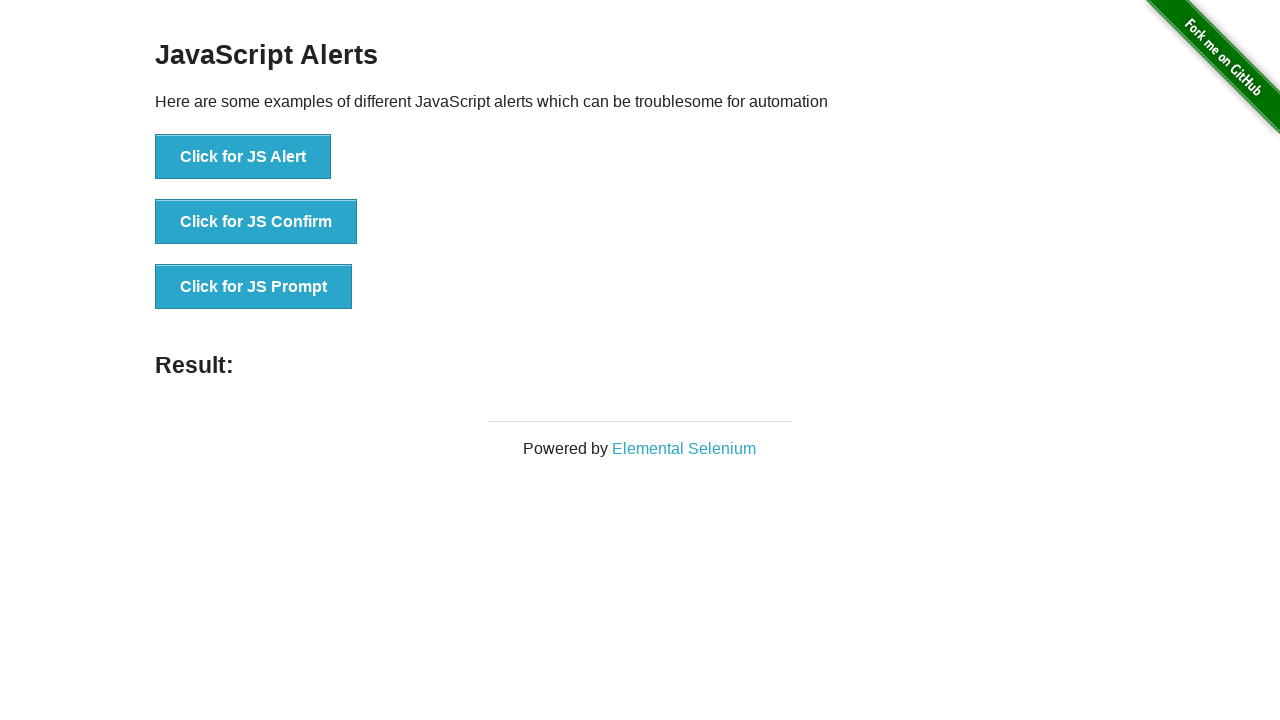

Set up dialog event handler for JavaScript alerts
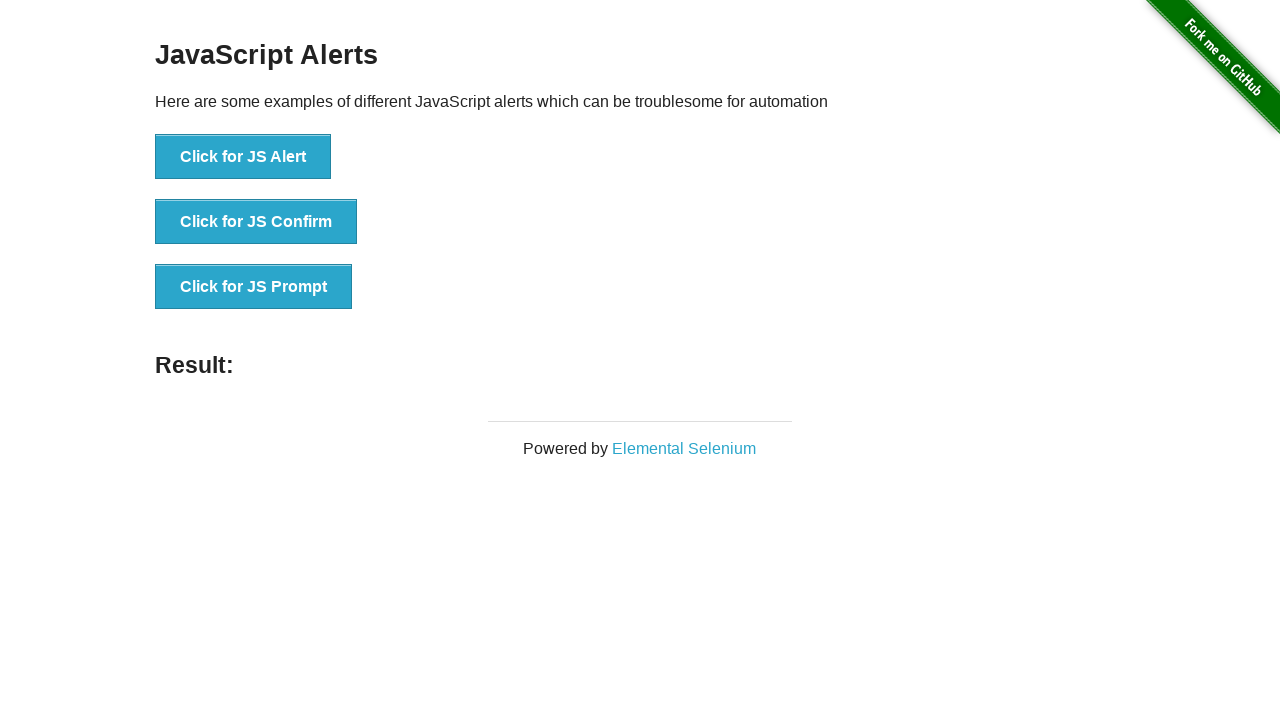

Clicked 'Click for JS Prompt' button to trigger JavaScript prompt alert at (254, 287) on xpath=//button[text()='Click for JS Prompt']
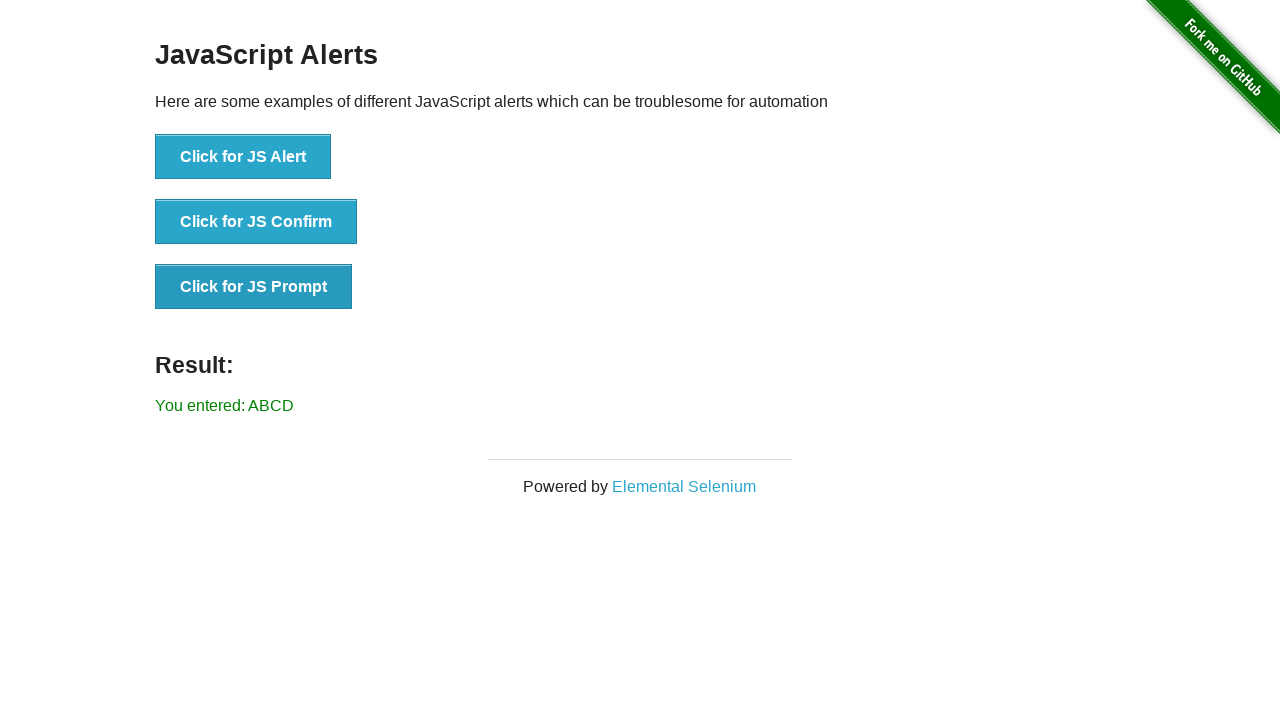

Result element loaded after prompt was accepted
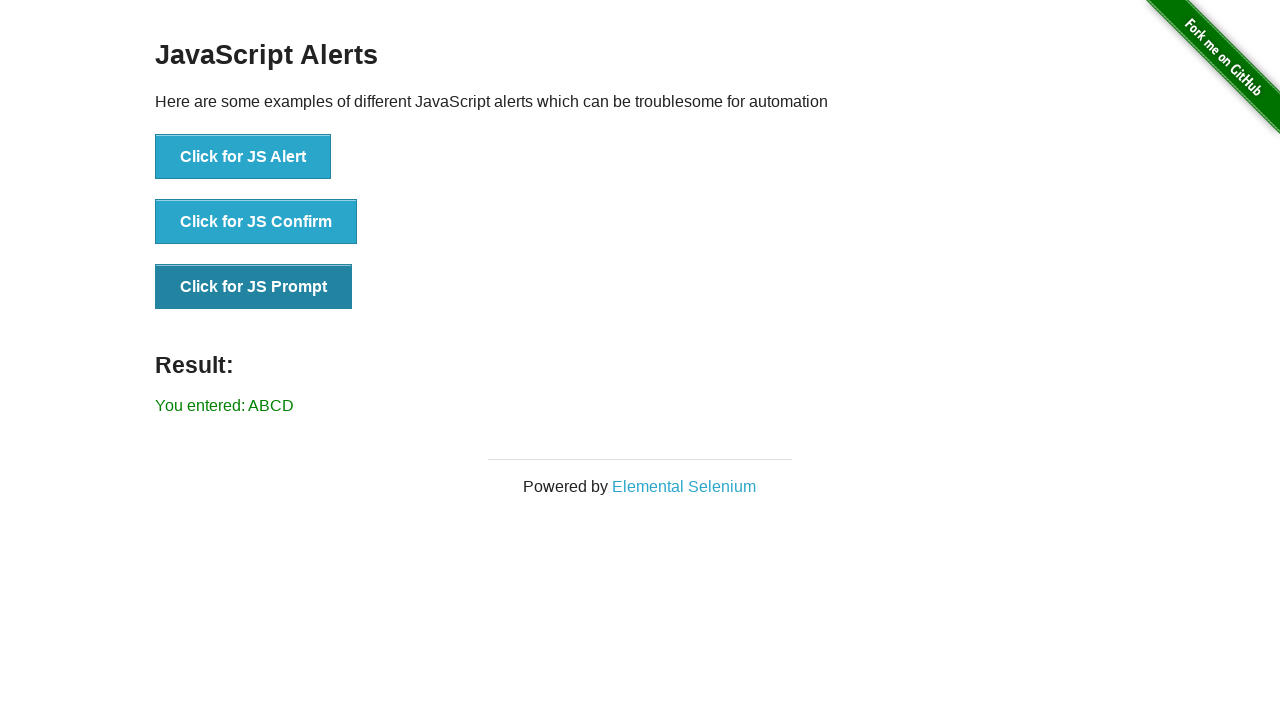

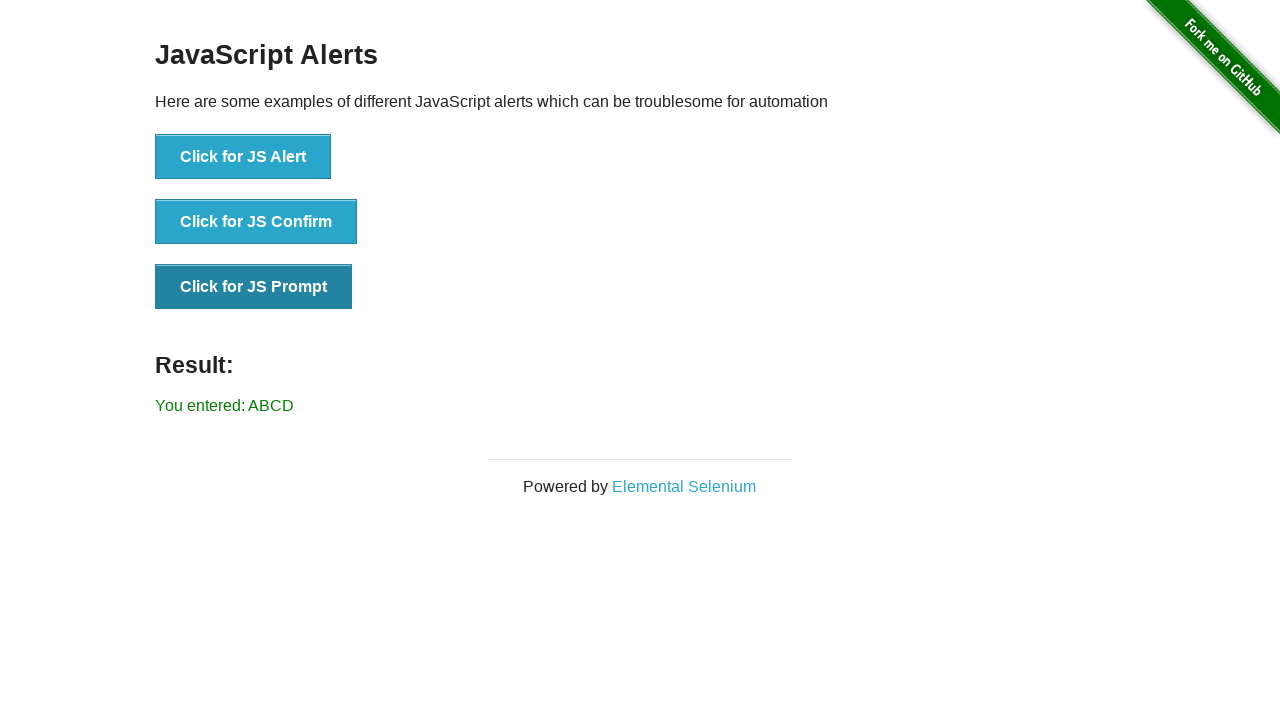